Tests checkbox interaction by finding checkboxes on the page, selecting the first one with value "option1", and verifying it's selected

Starting URL: https://rahulshettyacademy.com/AutomationPractice/

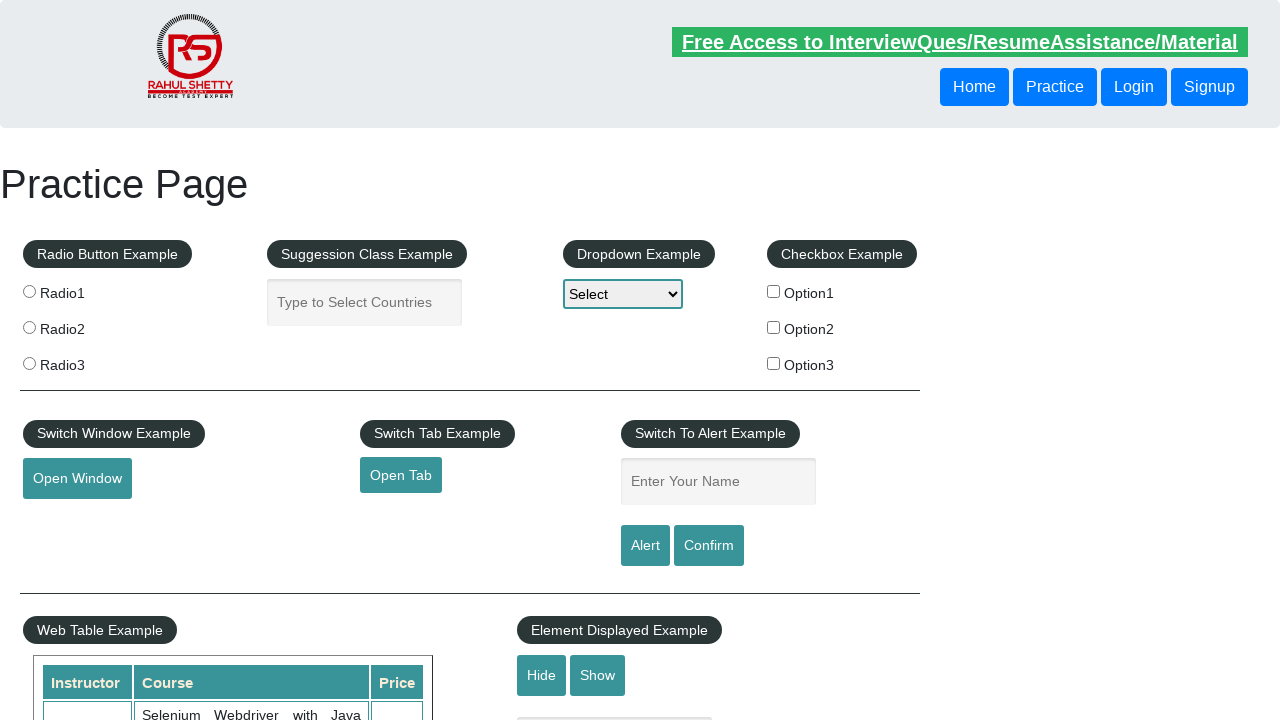

Navigated to AutomationPractice page
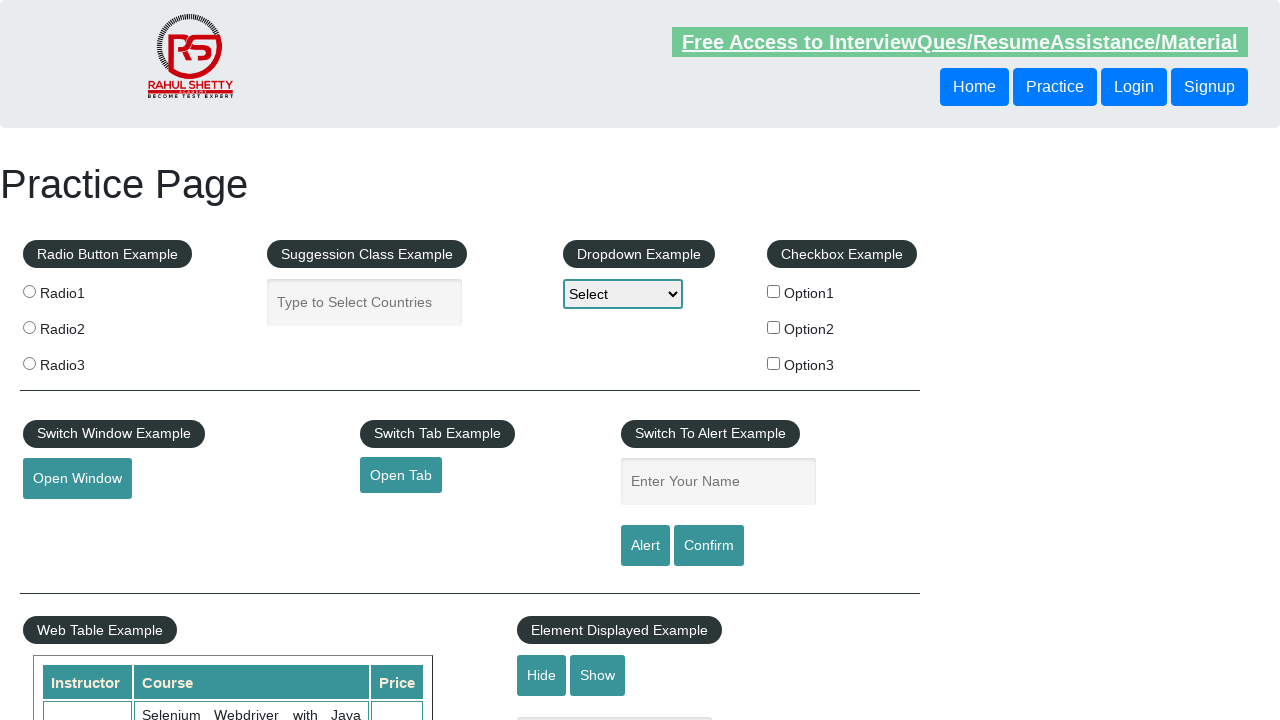

Found all checkboxes on the page
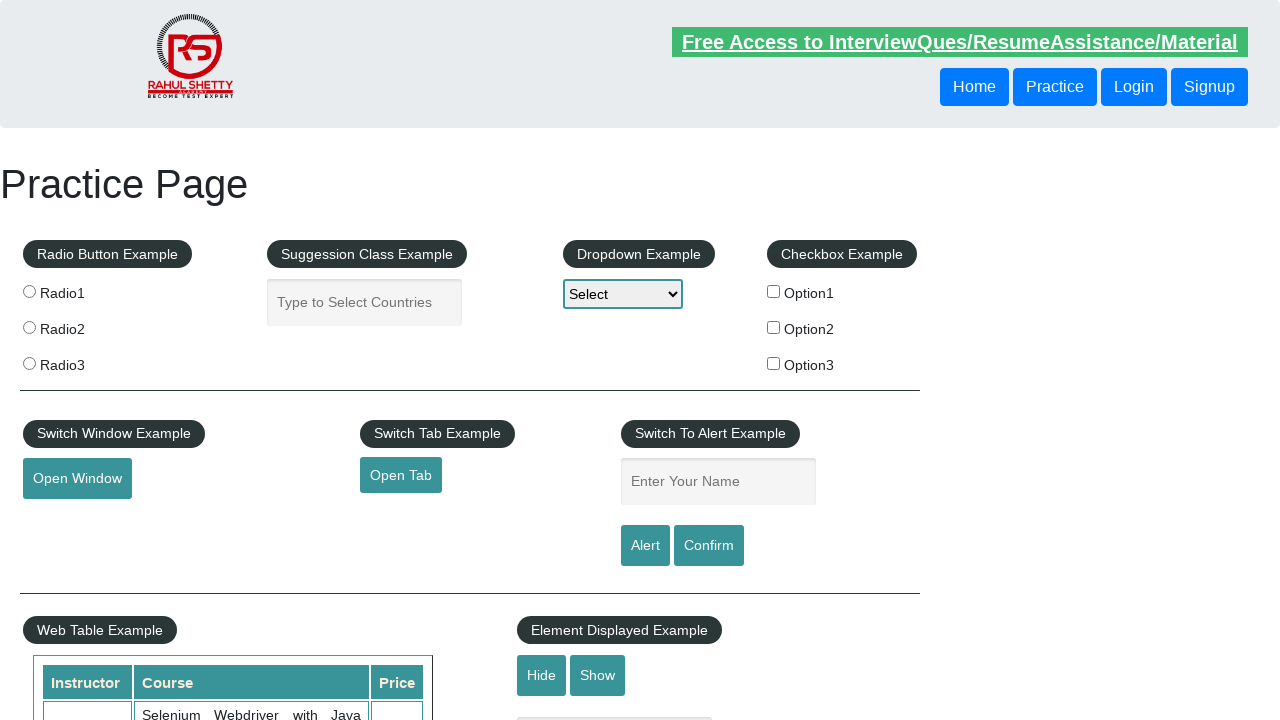

Retrieved checkbox attribute value: option1
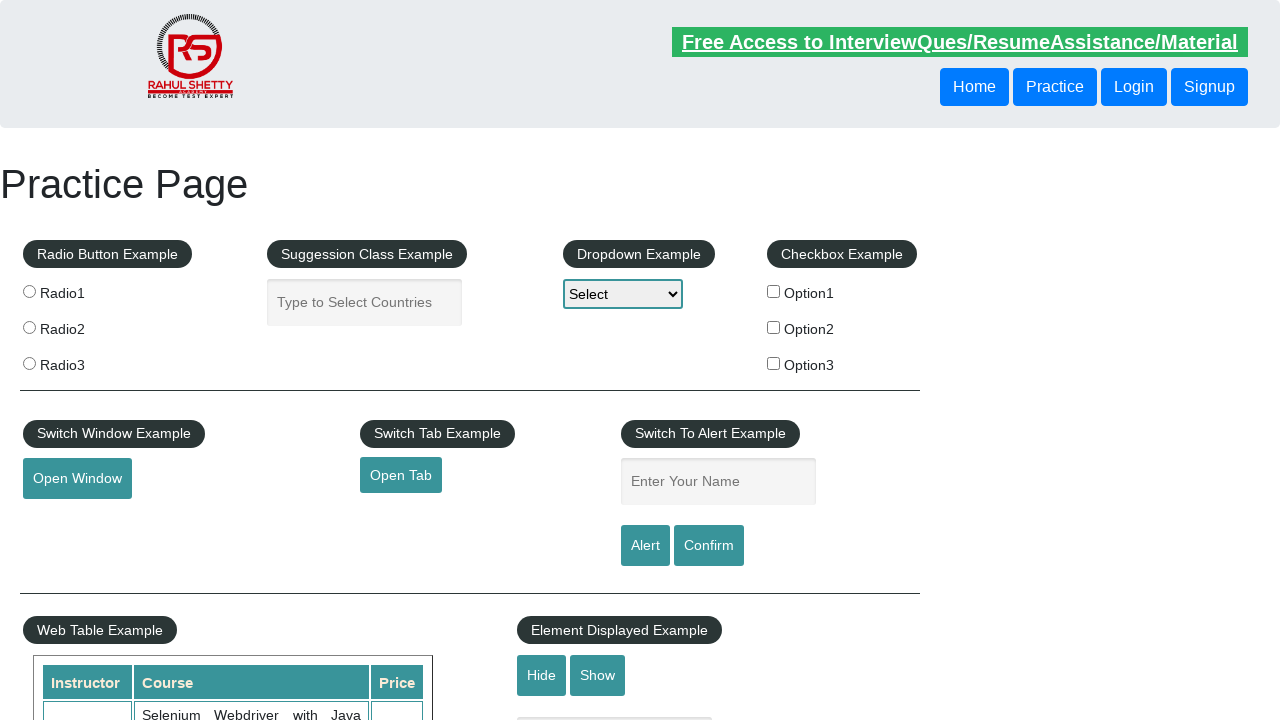

Clicked checkbox with value 'option1' at (774, 291) on xpath=//input[@type='checkbox'] >> nth=0
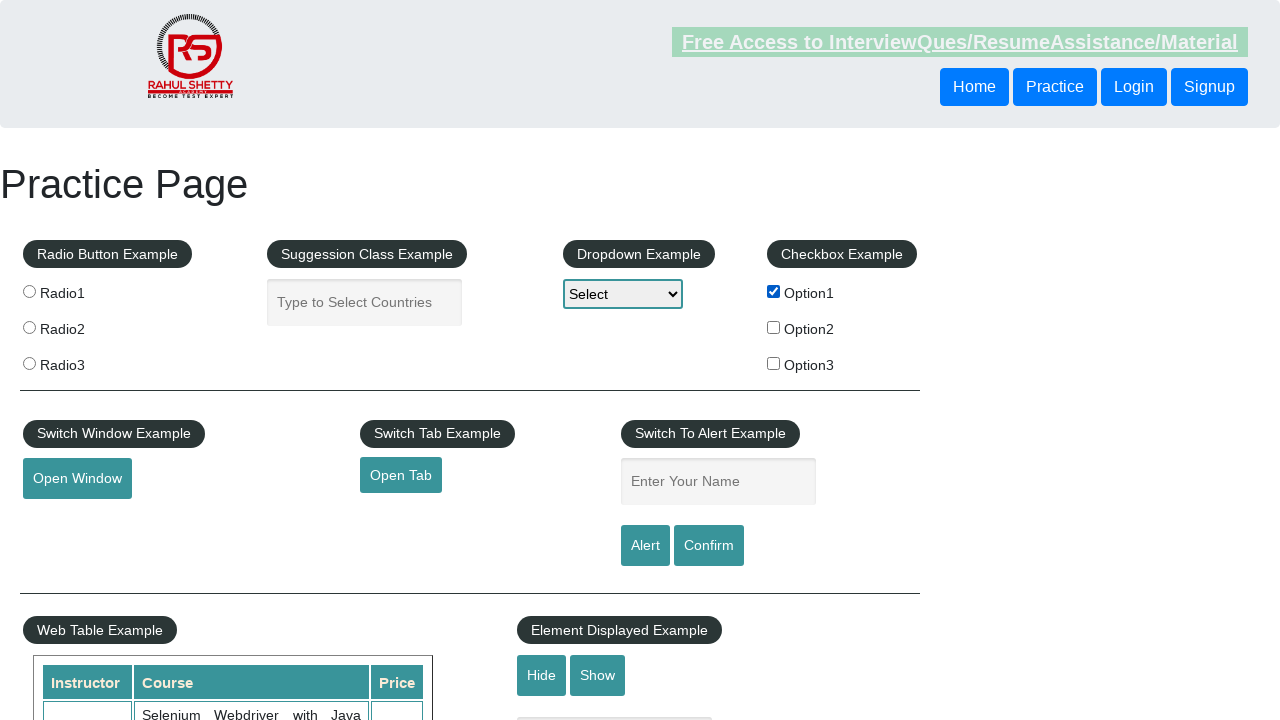

Verified checkbox with value 'option1' is checked
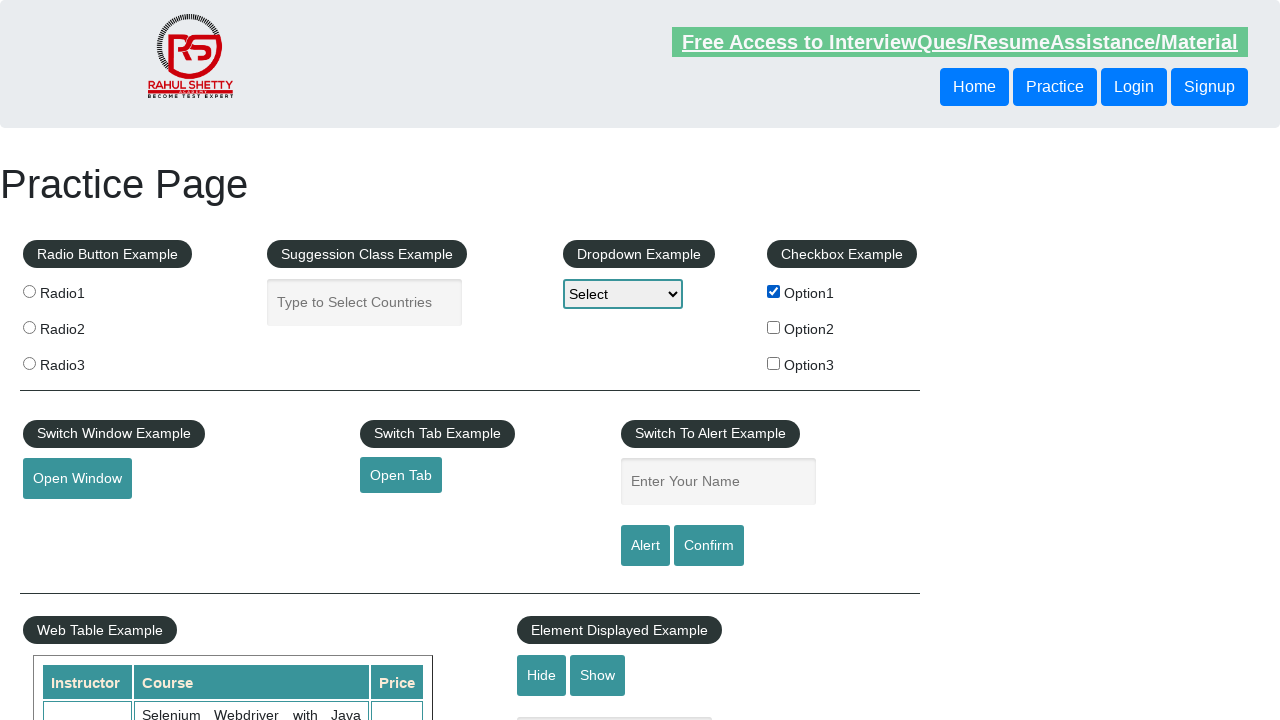

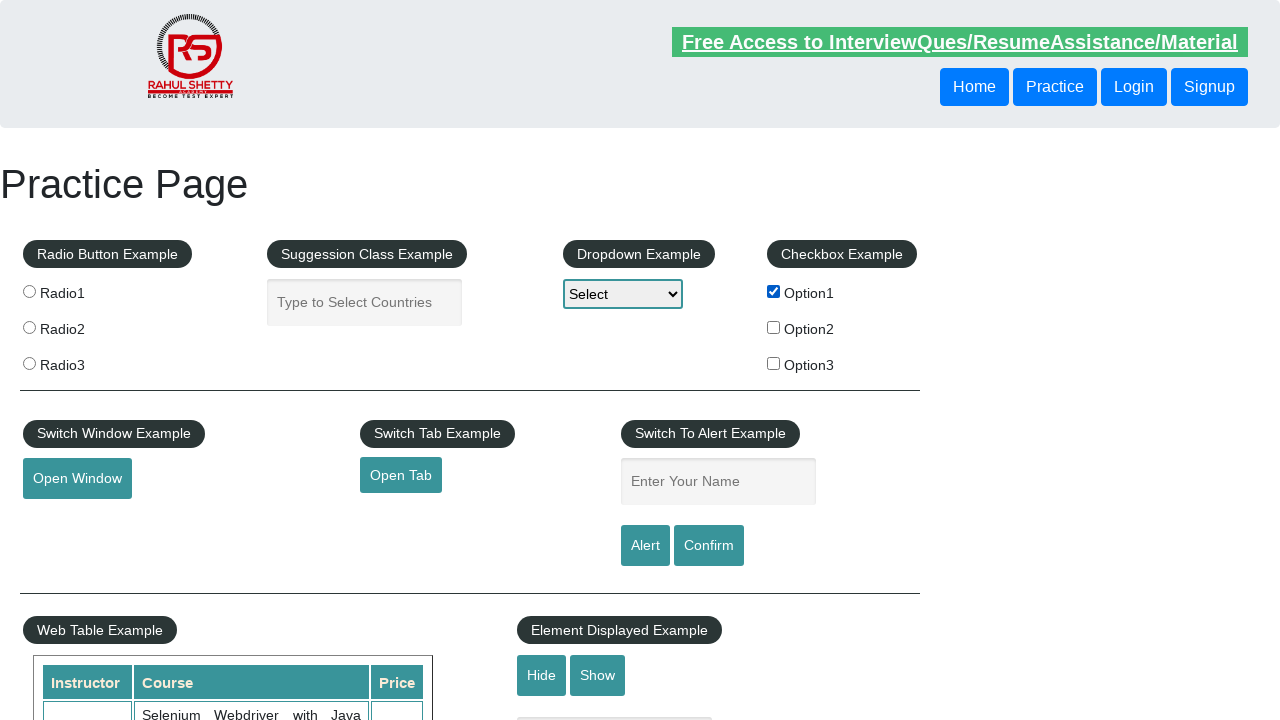